Tests jQuery custom dropdown selection for number menu

Starting URL: https://jqueryui.com/resources/demos/selectmenu/default.html

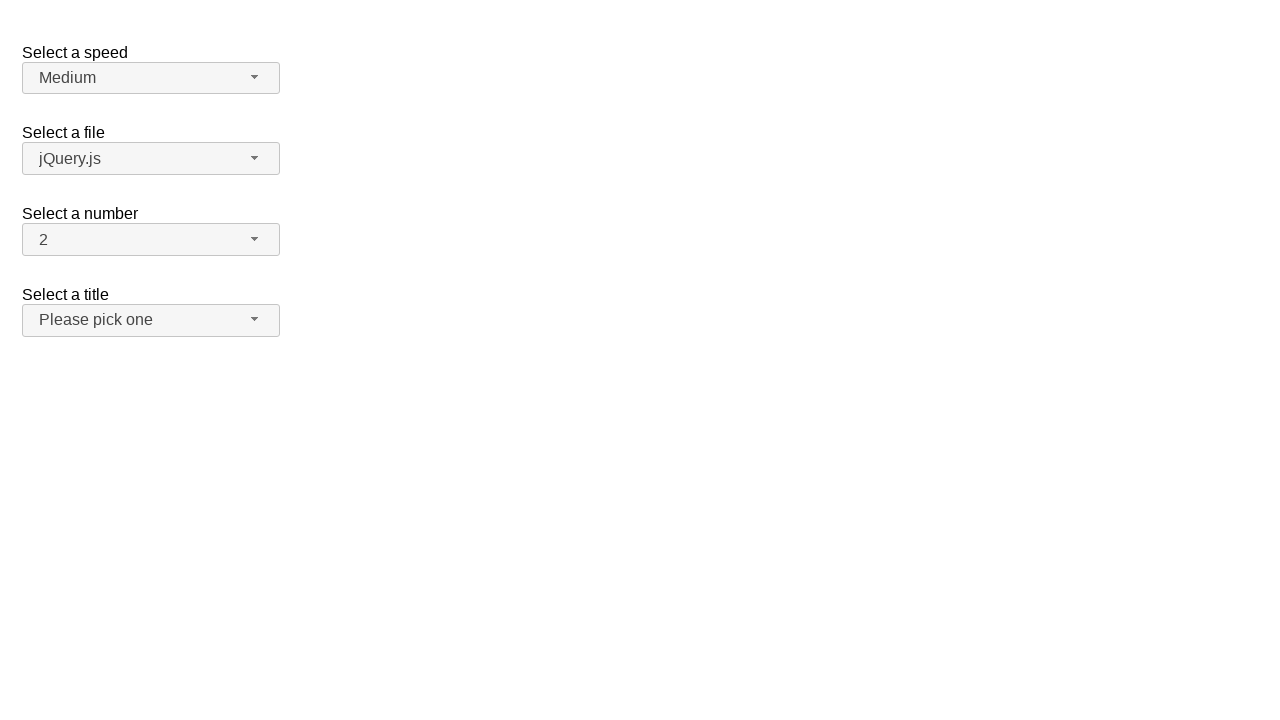

Clicked on number dropdown button at (151, 240) on span#number-button
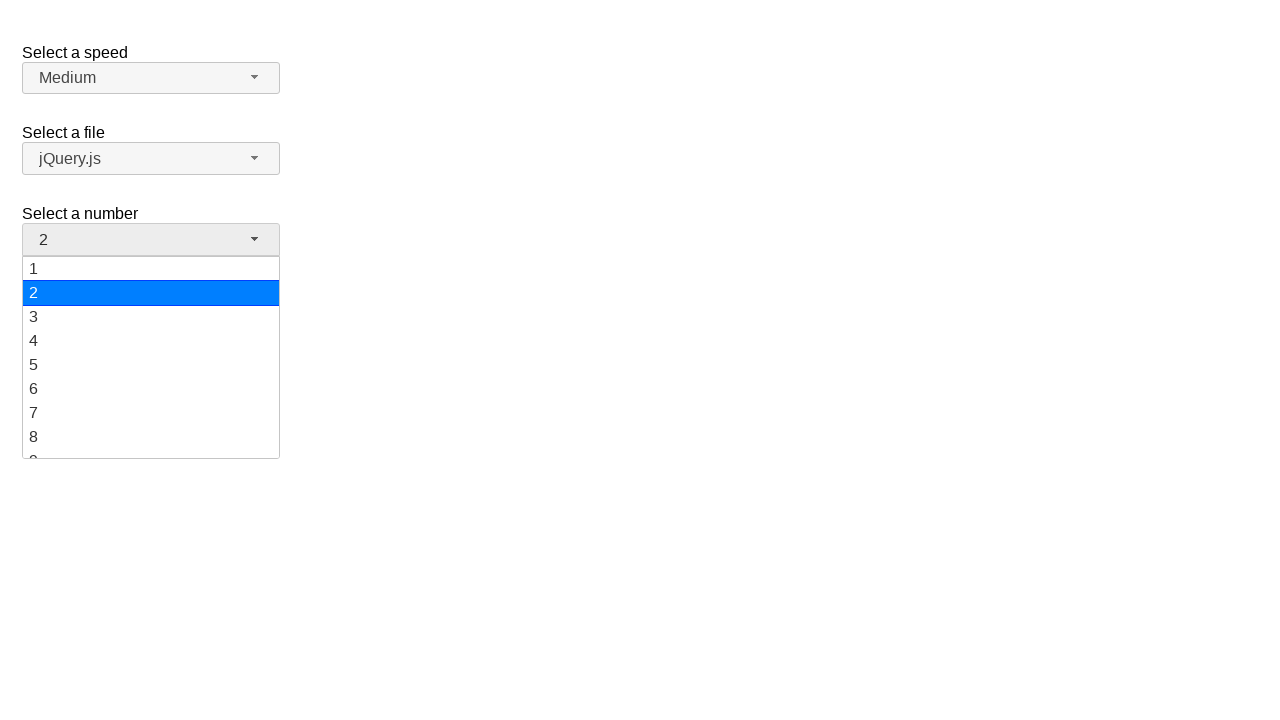

Number menu became visible
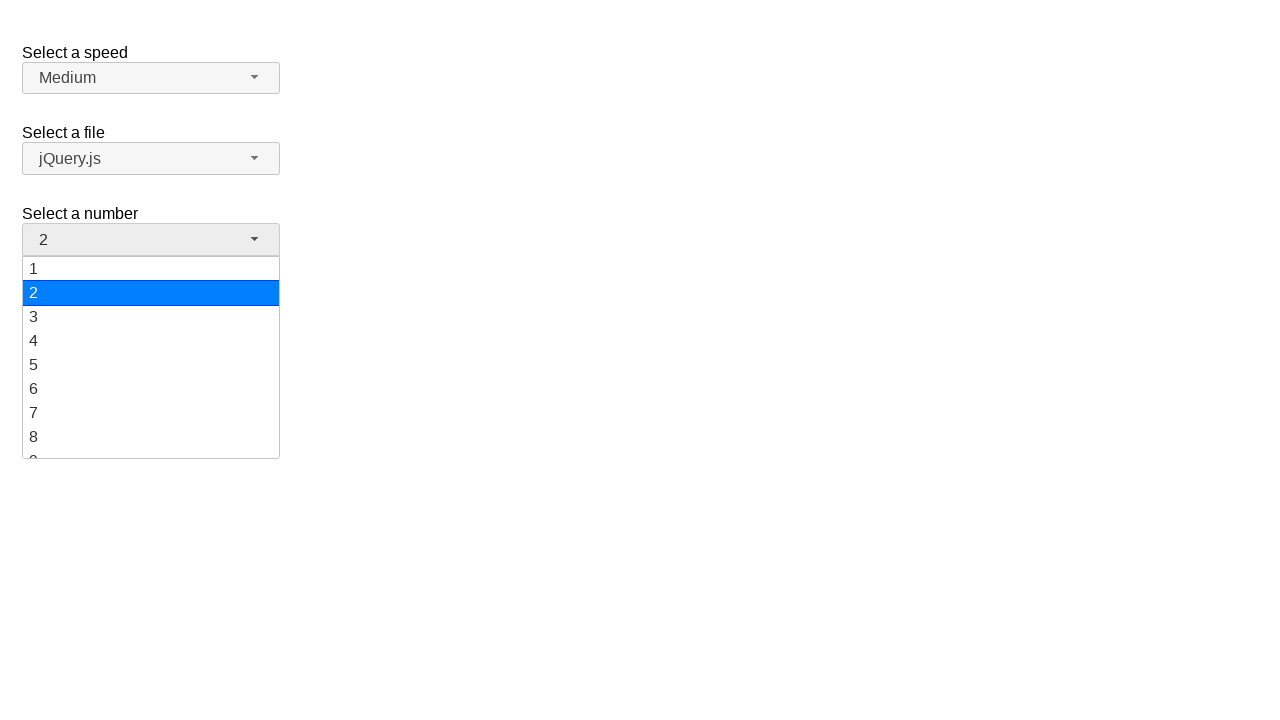

Selected option 19 from jQuery custom dropdown menu at (151, 445) on ul#number-menu div:text('19')
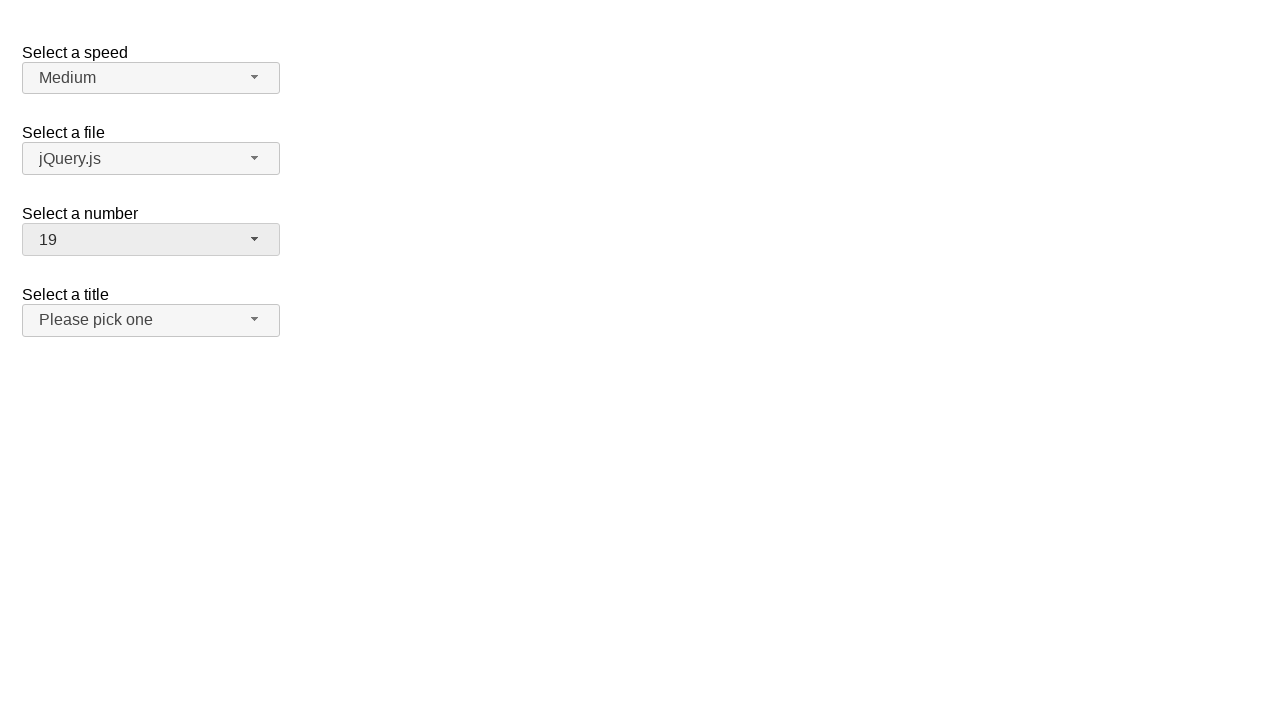

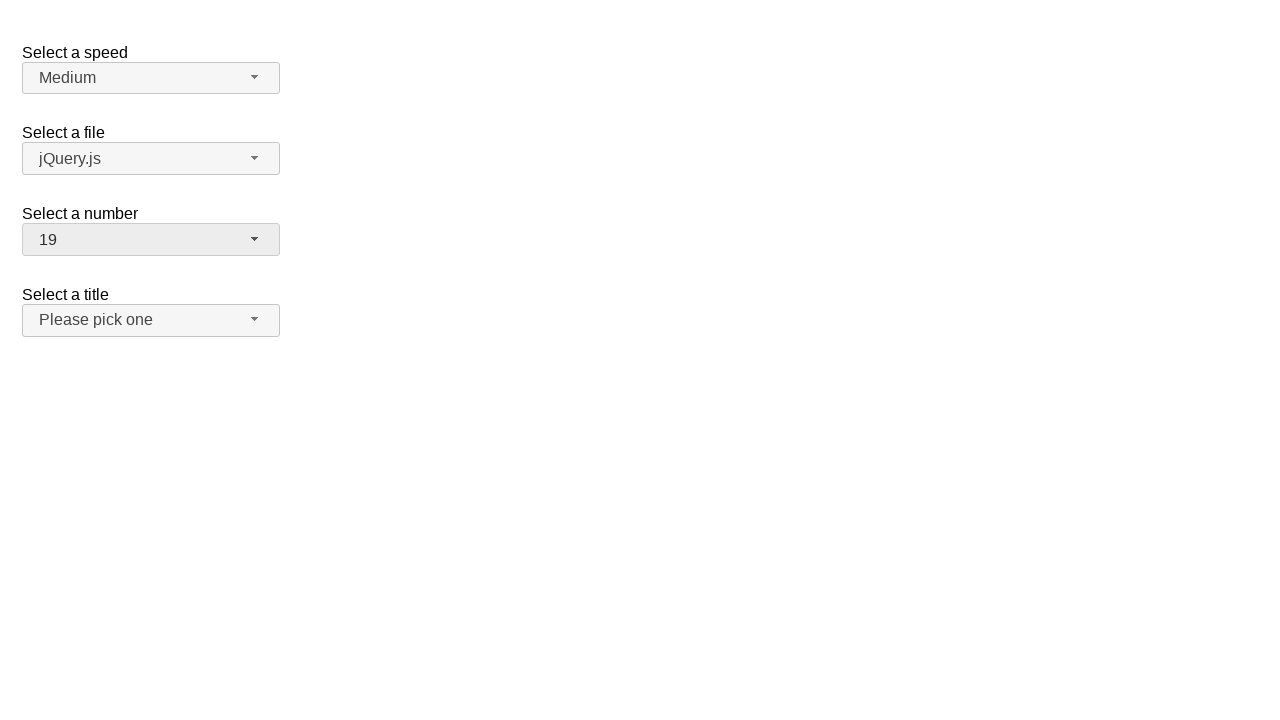